Tests hovering over a UI element on YouTube's homepage to trigger a dropdown or tooltip interaction

Starting URL: https://www.youtube.com/

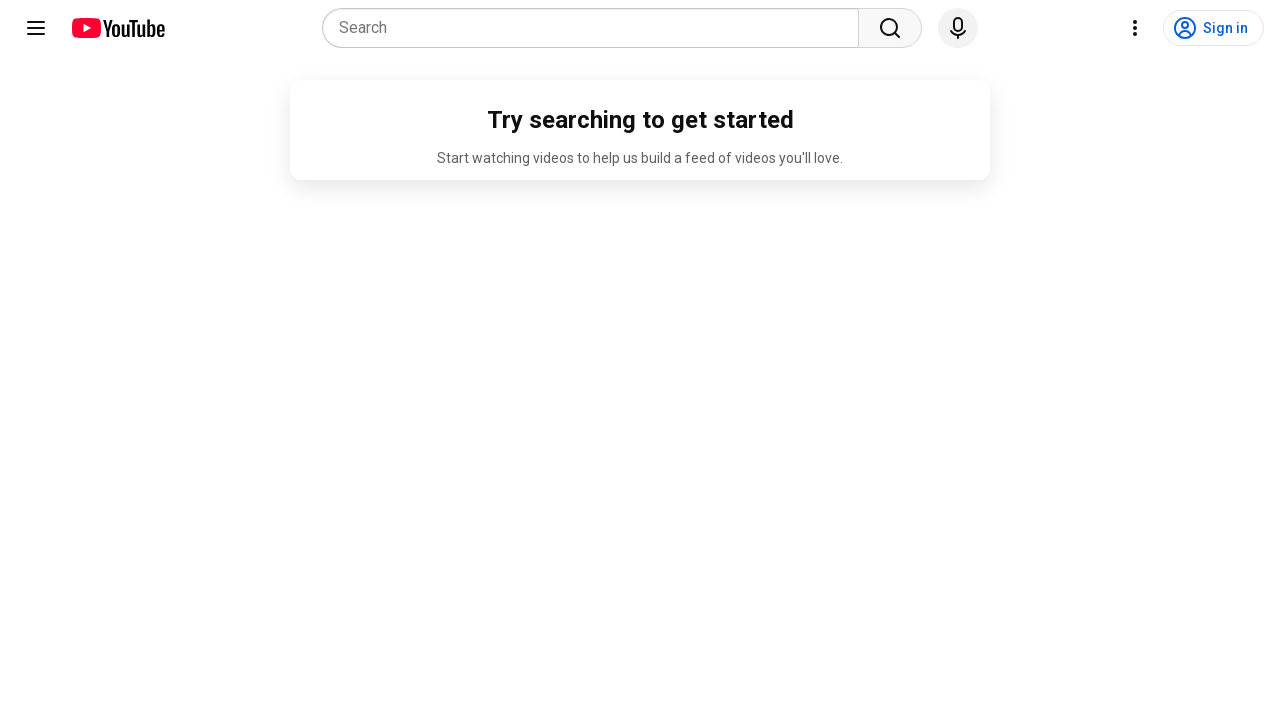

Hovered over UI element on YouTube homepage to trigger dropdown/tooltip interaction at (1214, 28) on (//div[@class='yt-spec-touch-feedback-shape__fill'])[3]
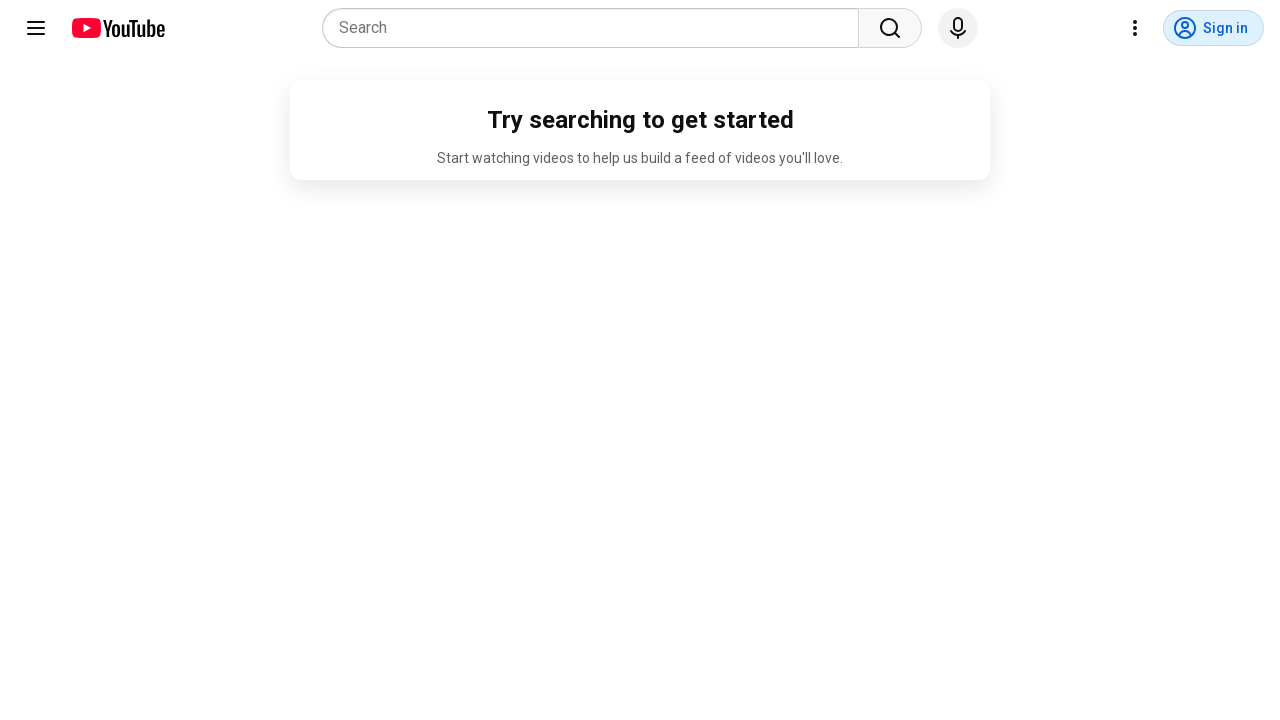

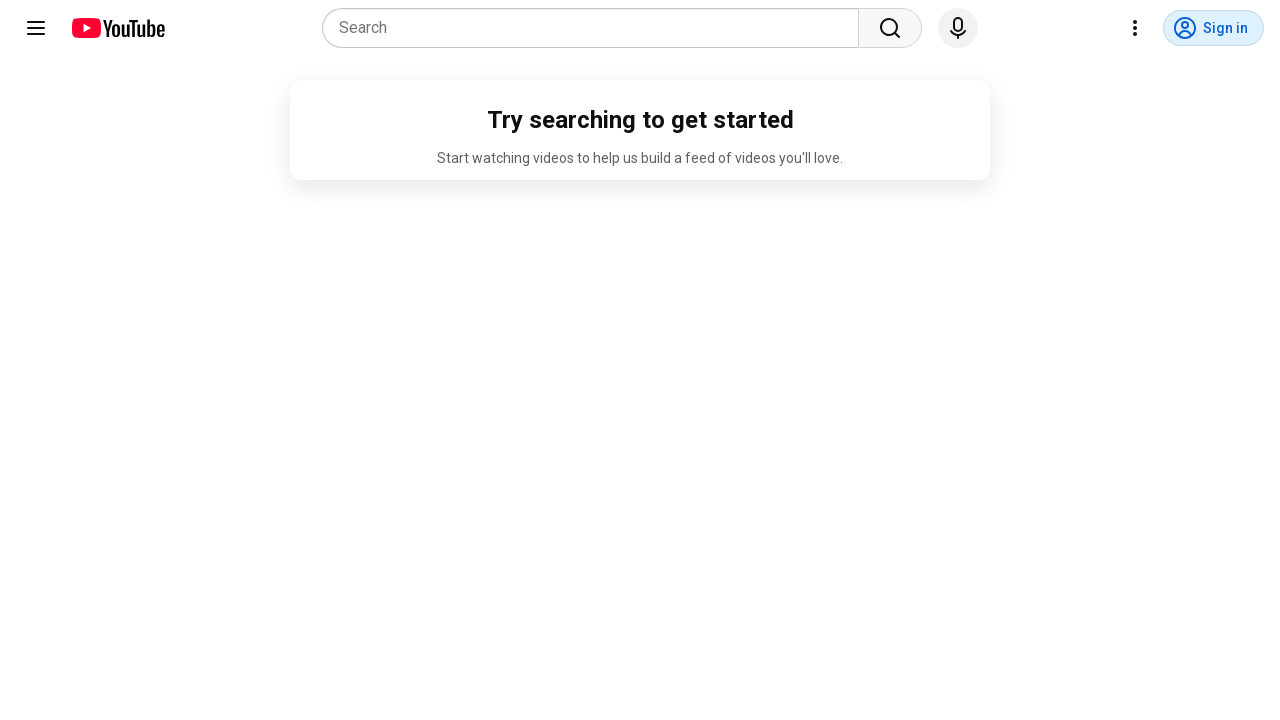